Tests explicit wait functionality by waiting for a price to change to $100, then clicking a book button, calculating a mathematical value based on displayed input, and submitting the answer

Starting URL: http://suninjuly.github.io/explicit_wait2.html

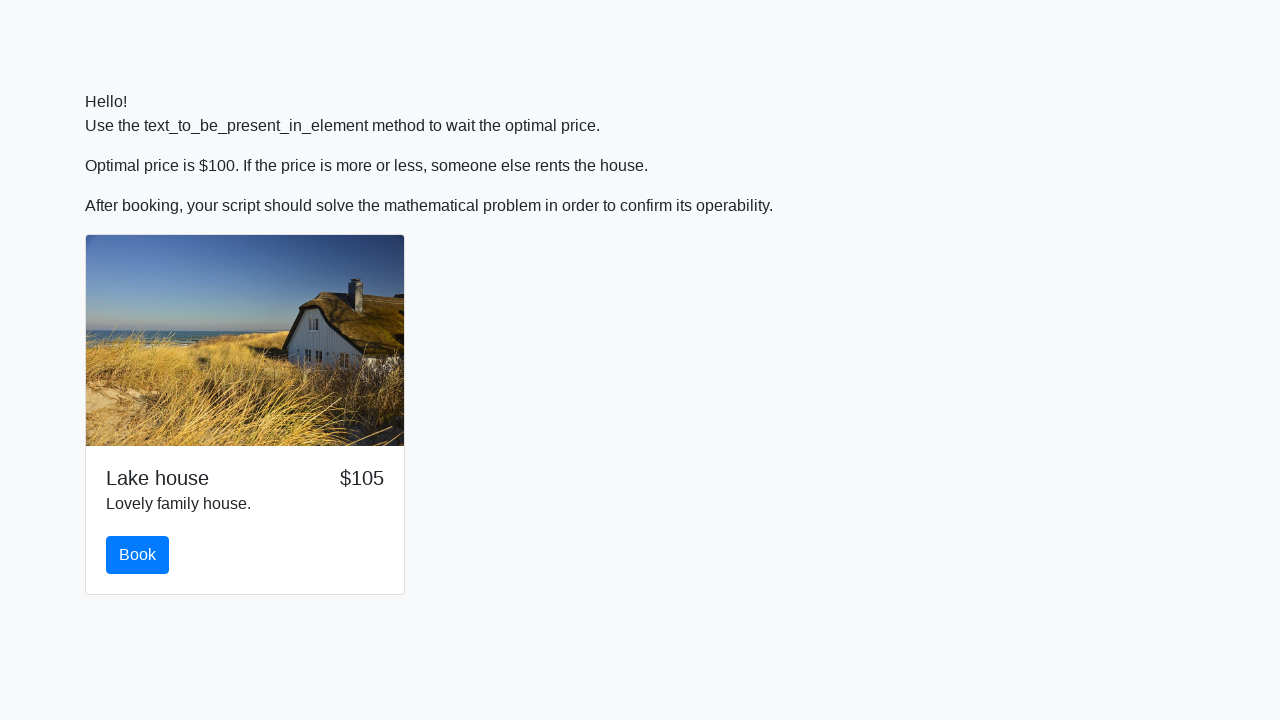

Waited for price to change to $100
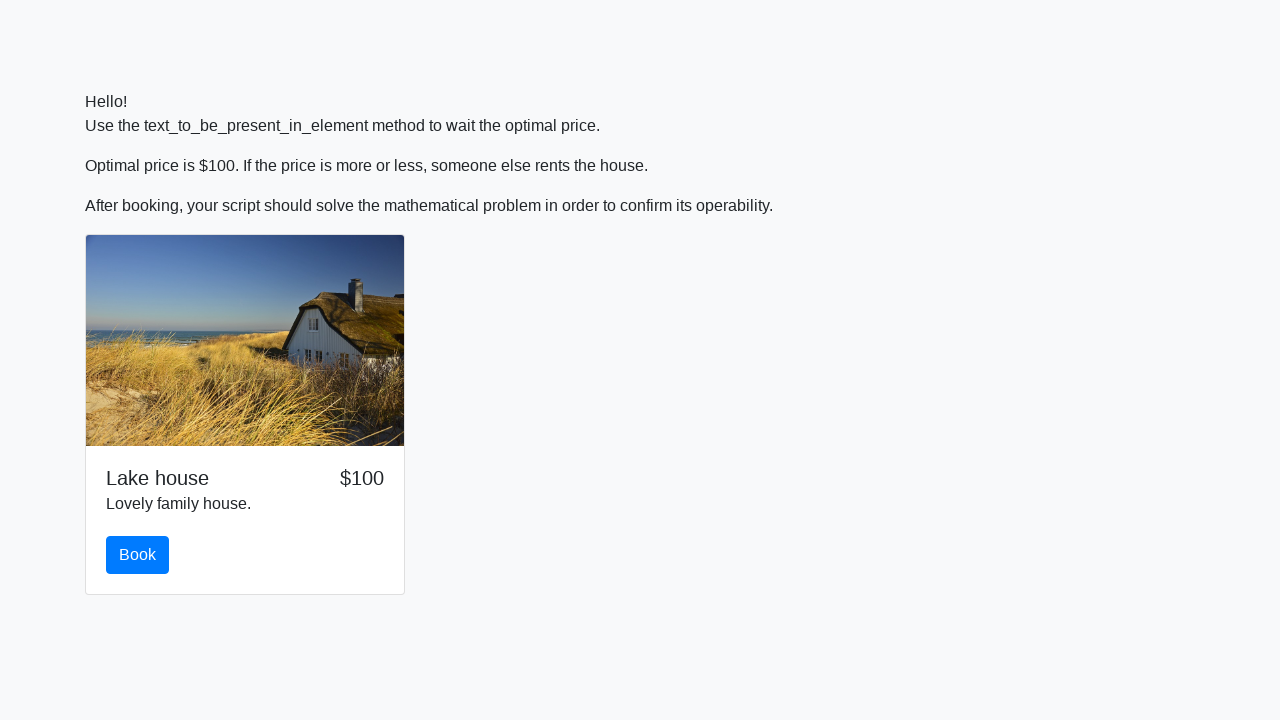

Clicked the book button at (138, 555) on #book
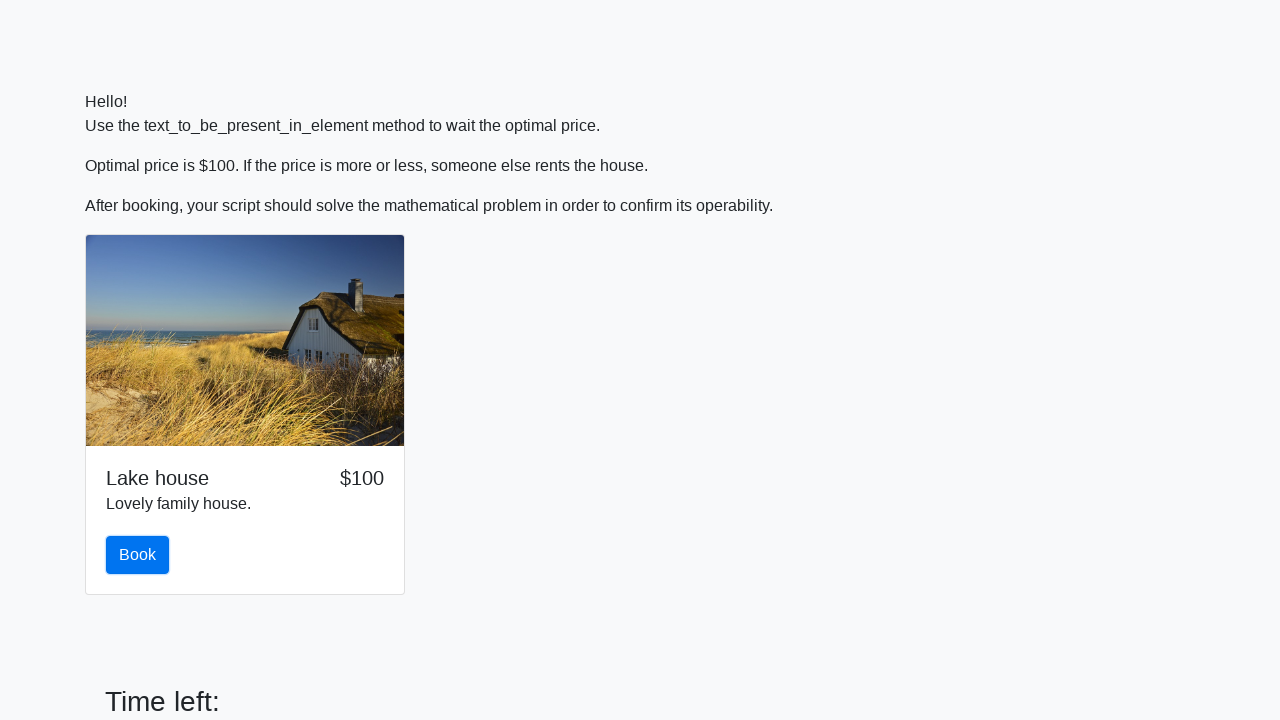

Retrieved input value for calculation
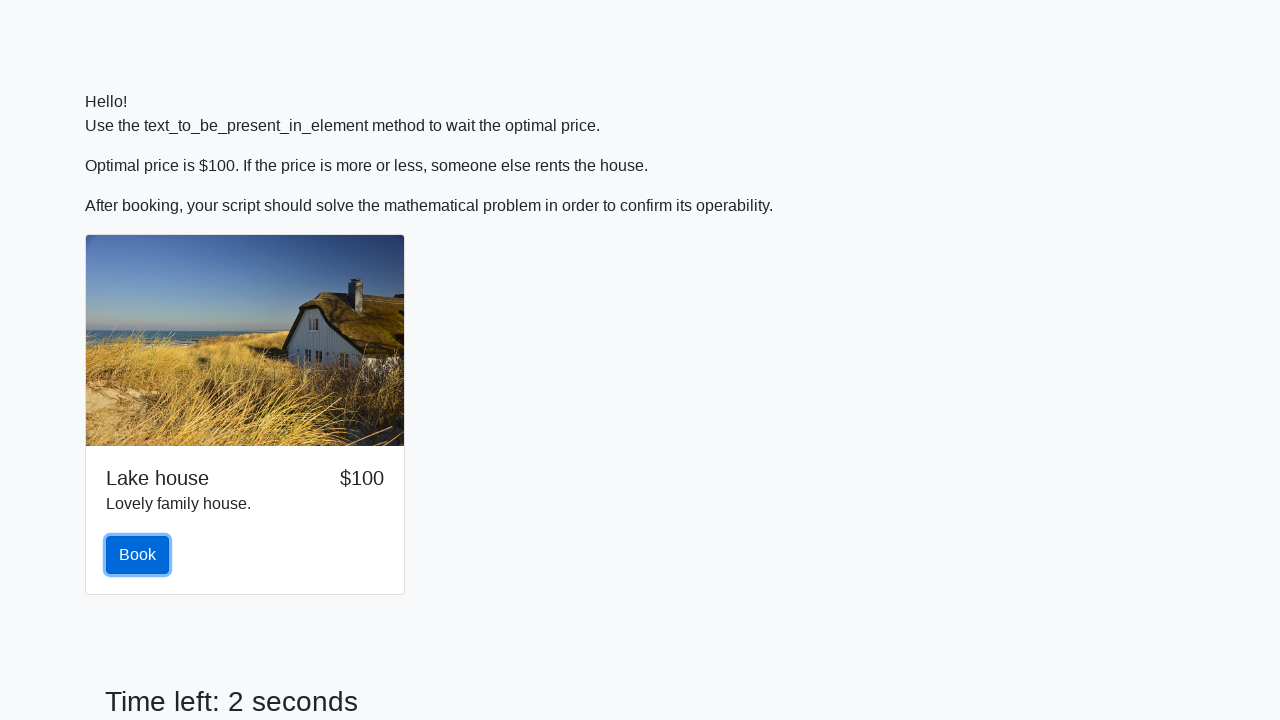

Calculated mathematical value based on input: 1.9411058605691498
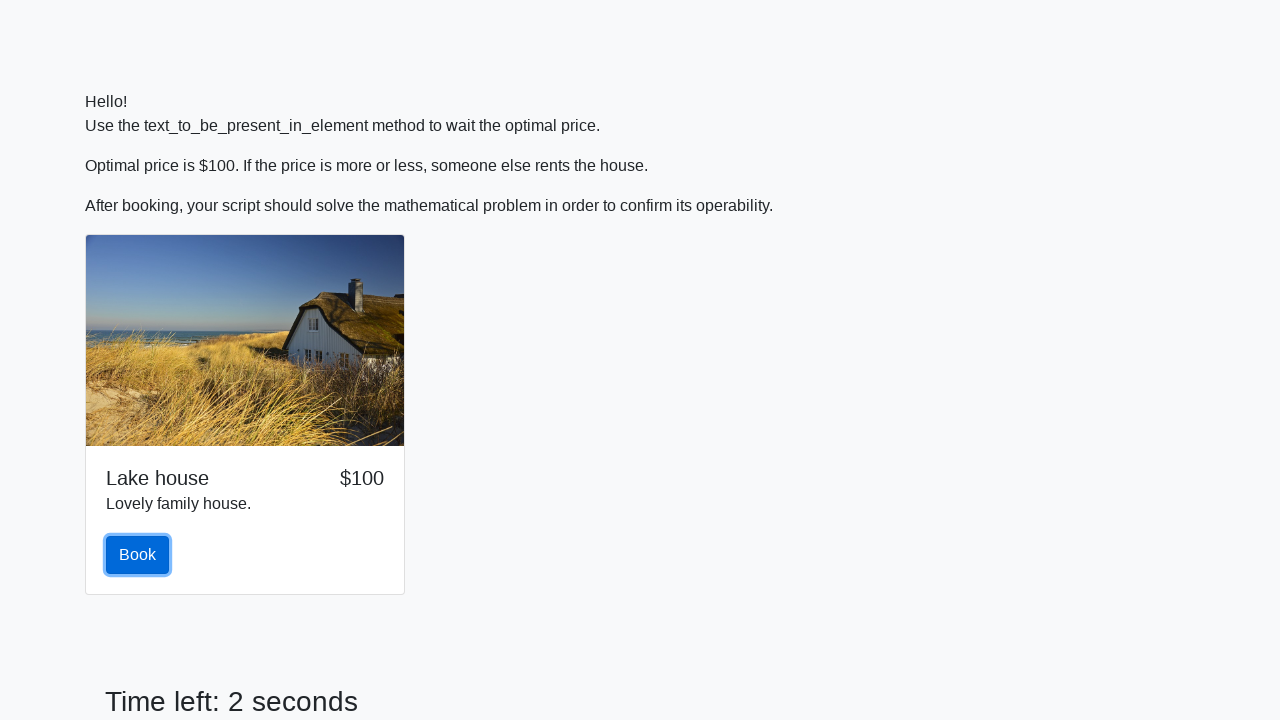

Filled answer field with calculated value on #answer
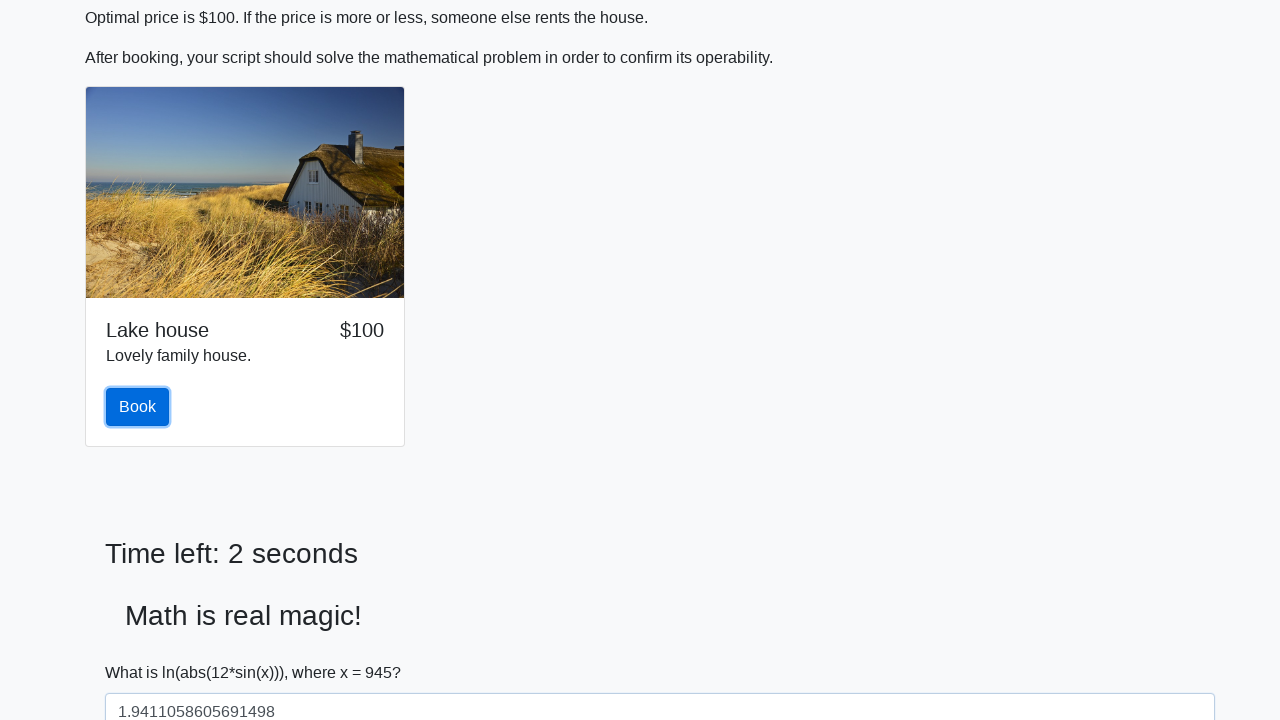

Submitted the form at (143, 651) on button[type='submit']
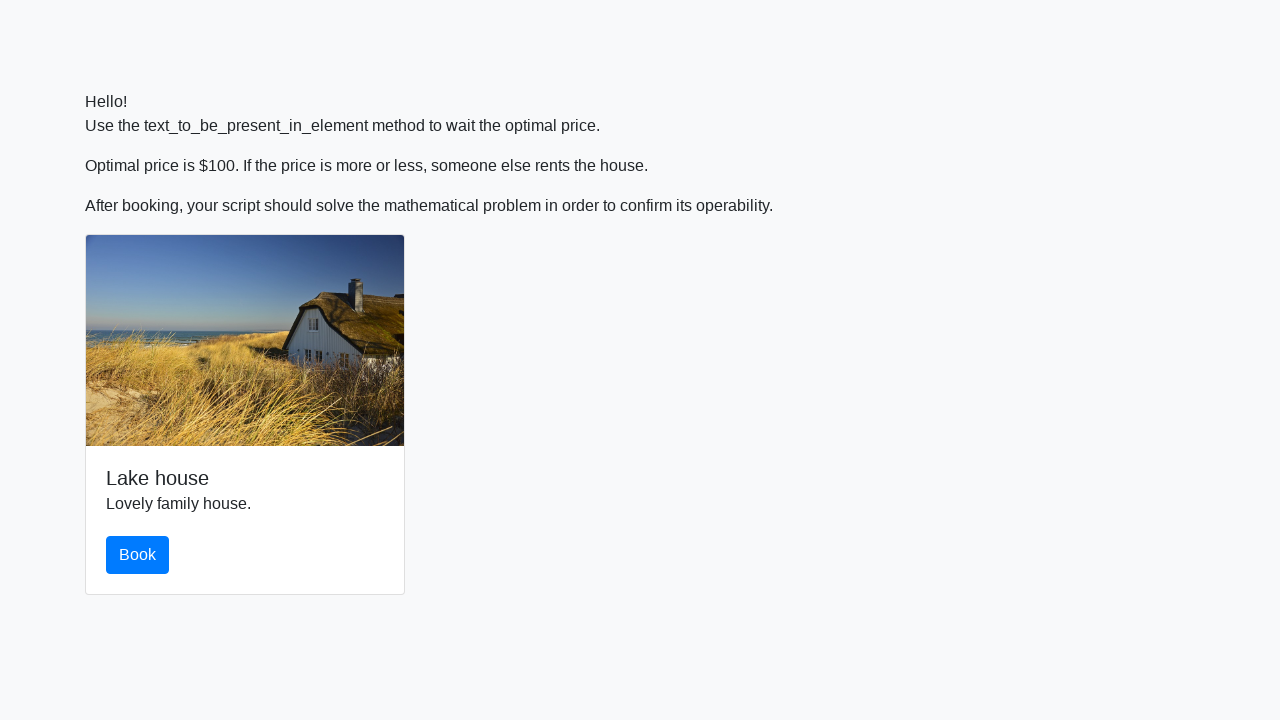

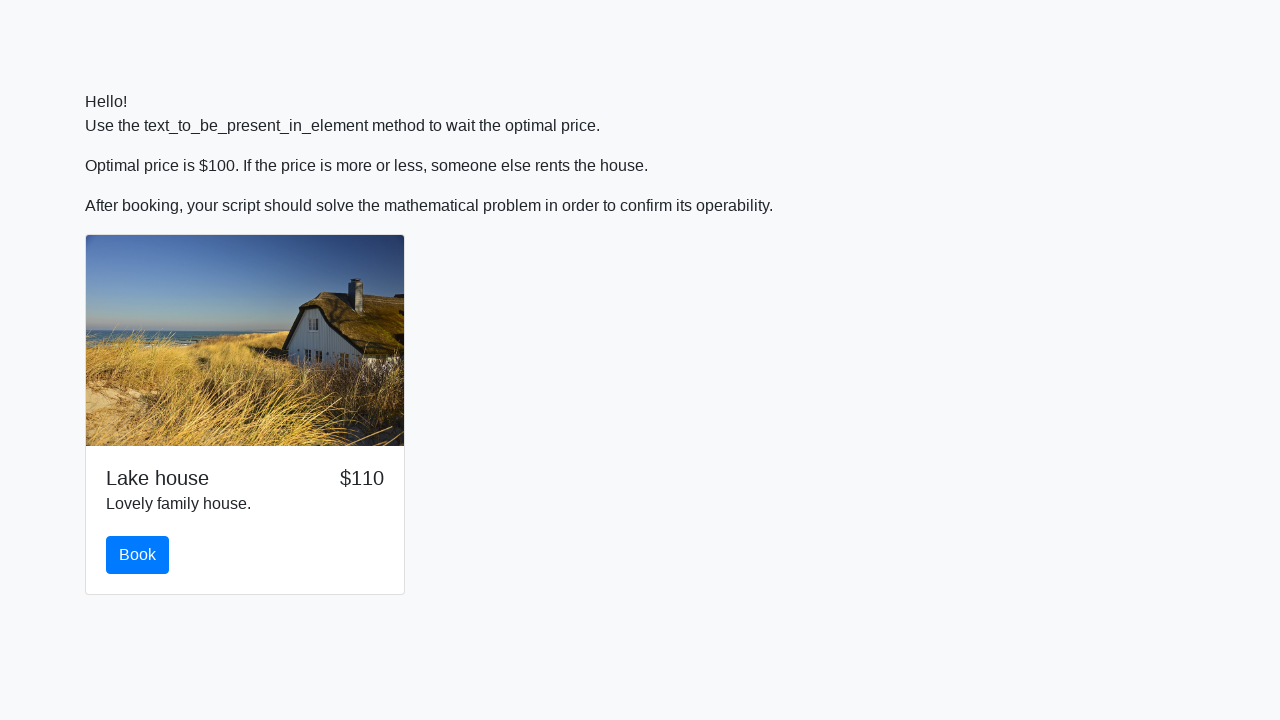